Tests a simple form by filling in first name, last name, firstname (city), and country fields, then submitting the form

Starting URL: http://suninjuly.github.io/simple_form_find_task.html

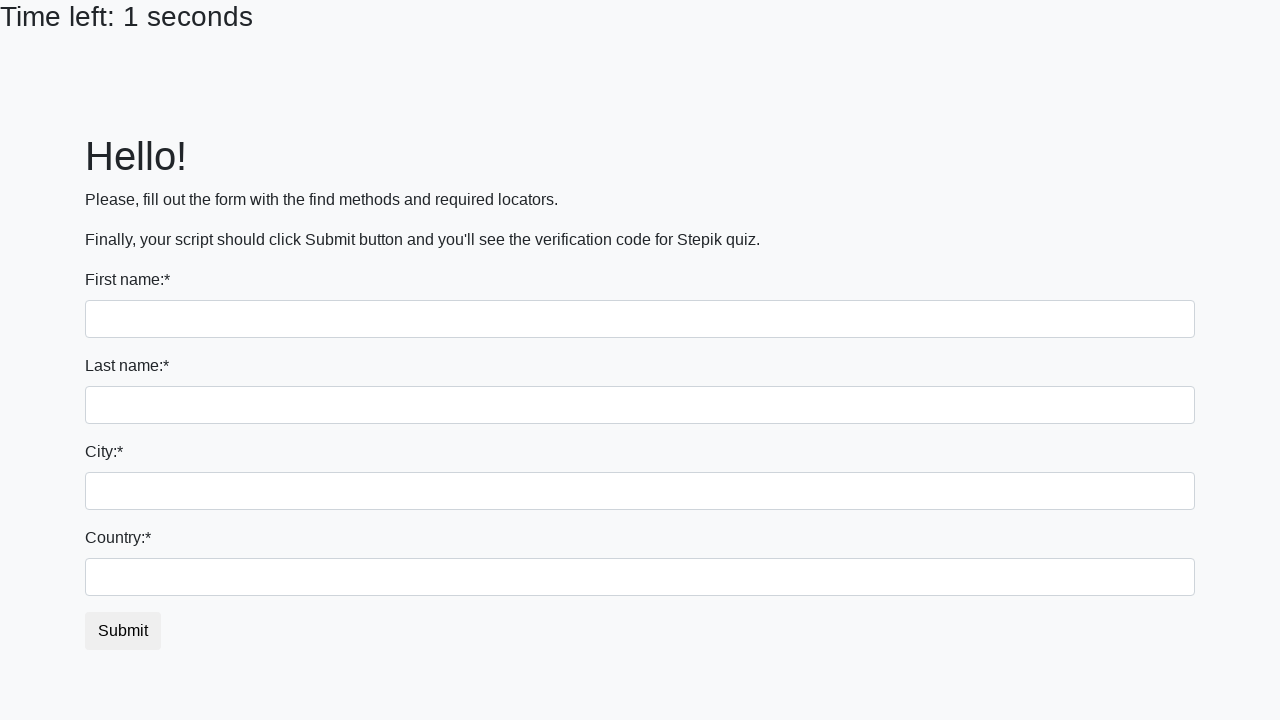

Filled first name field with 'Yuriy' on input[name='first_name']
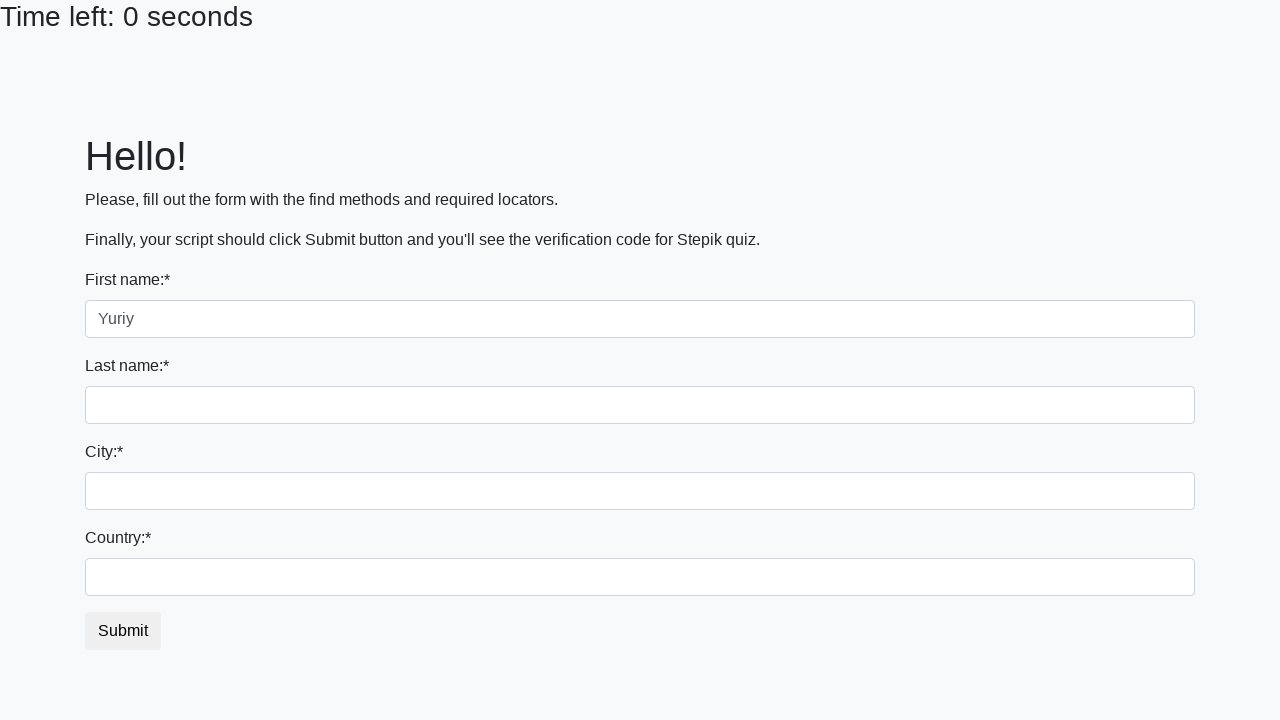

Filled last name field with 'Dementiev' on input[name='last_name']
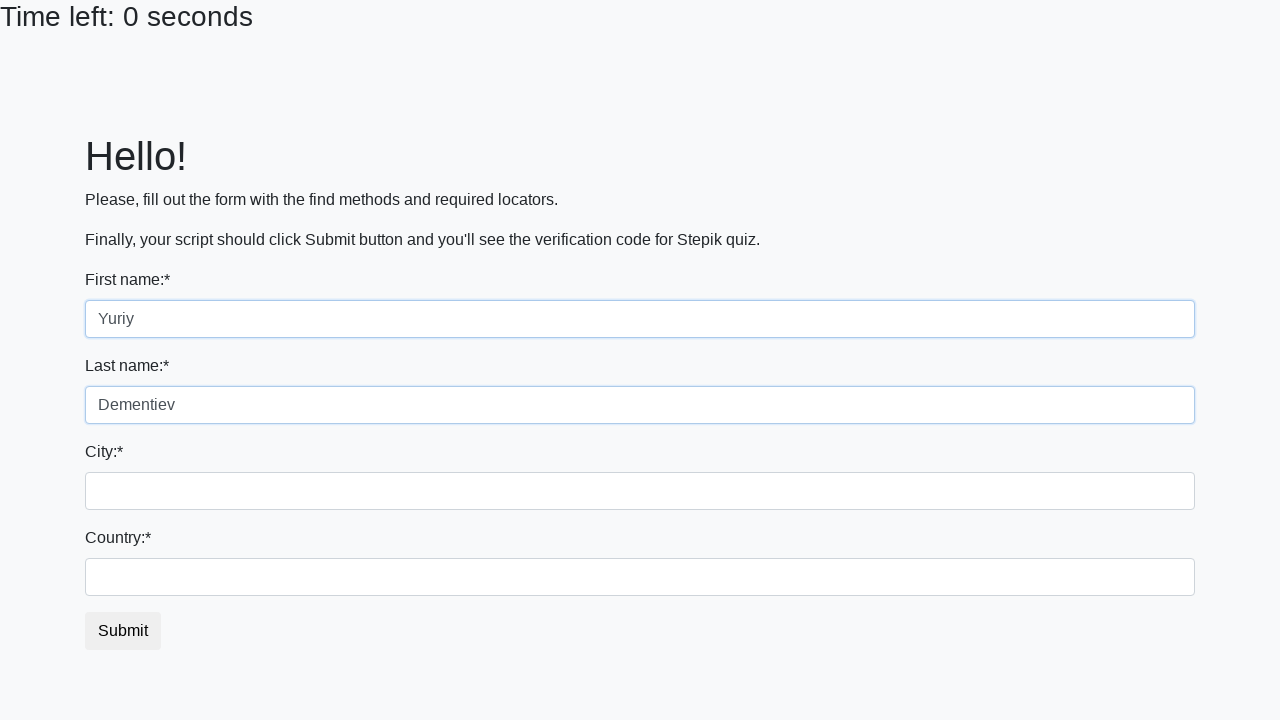

Filled city field with 'Tyumen' on input[name='firstname']
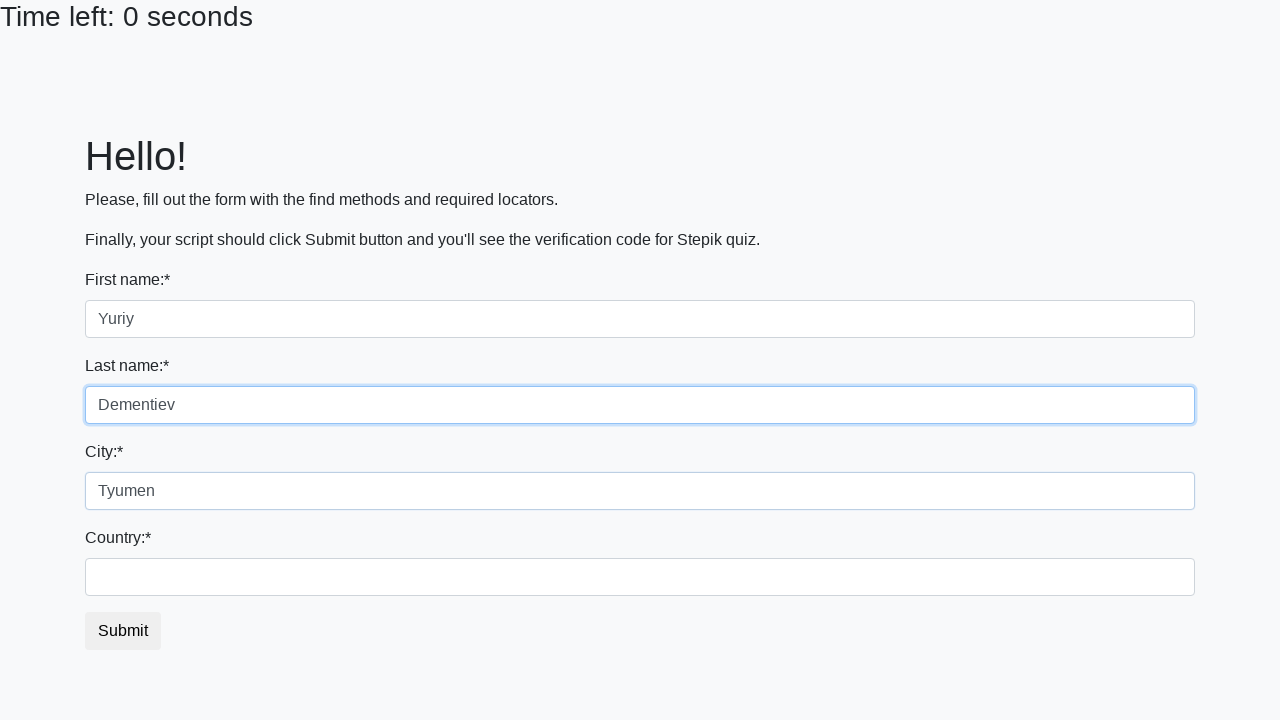

Filled country field with 'Russia' on #country
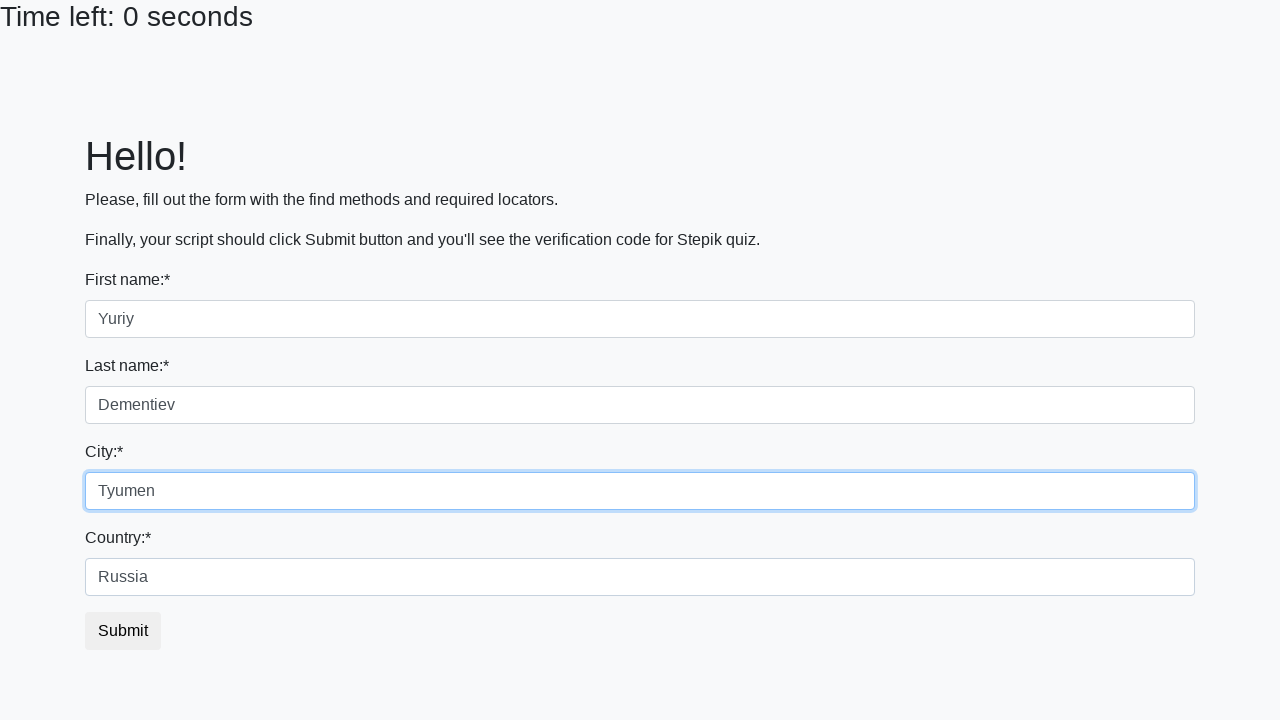

Clicked Submit button to submit the form at (123, 631) on xpath=//button[text()='Submit']
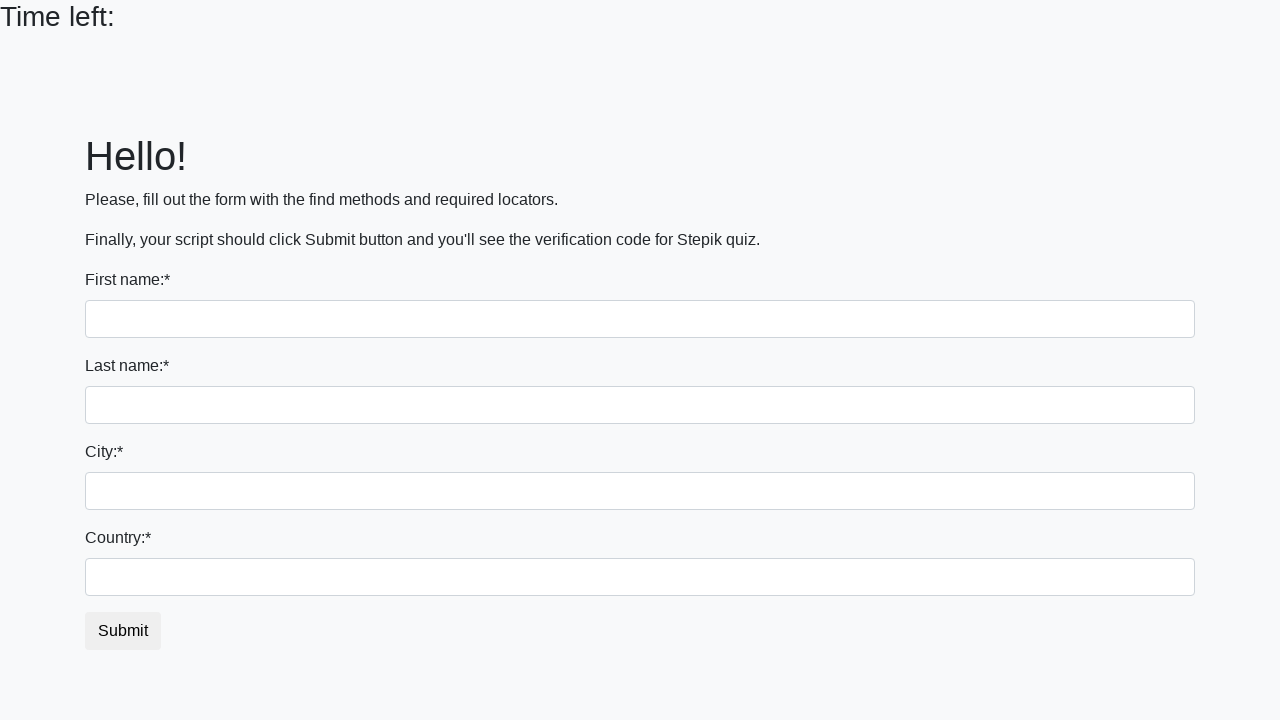

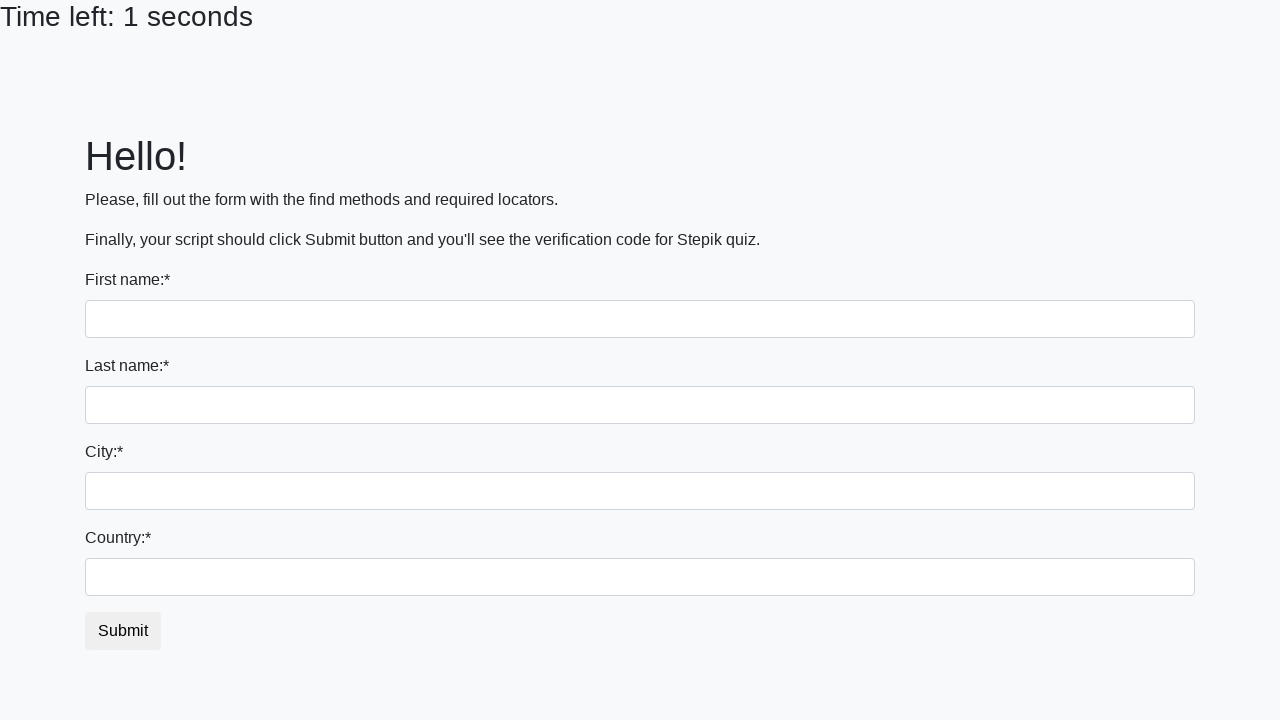